Tests drag and drop functionality within an iframe by dragging an element from source to destination

Starting URL: https://jqueryui.com/droppable/

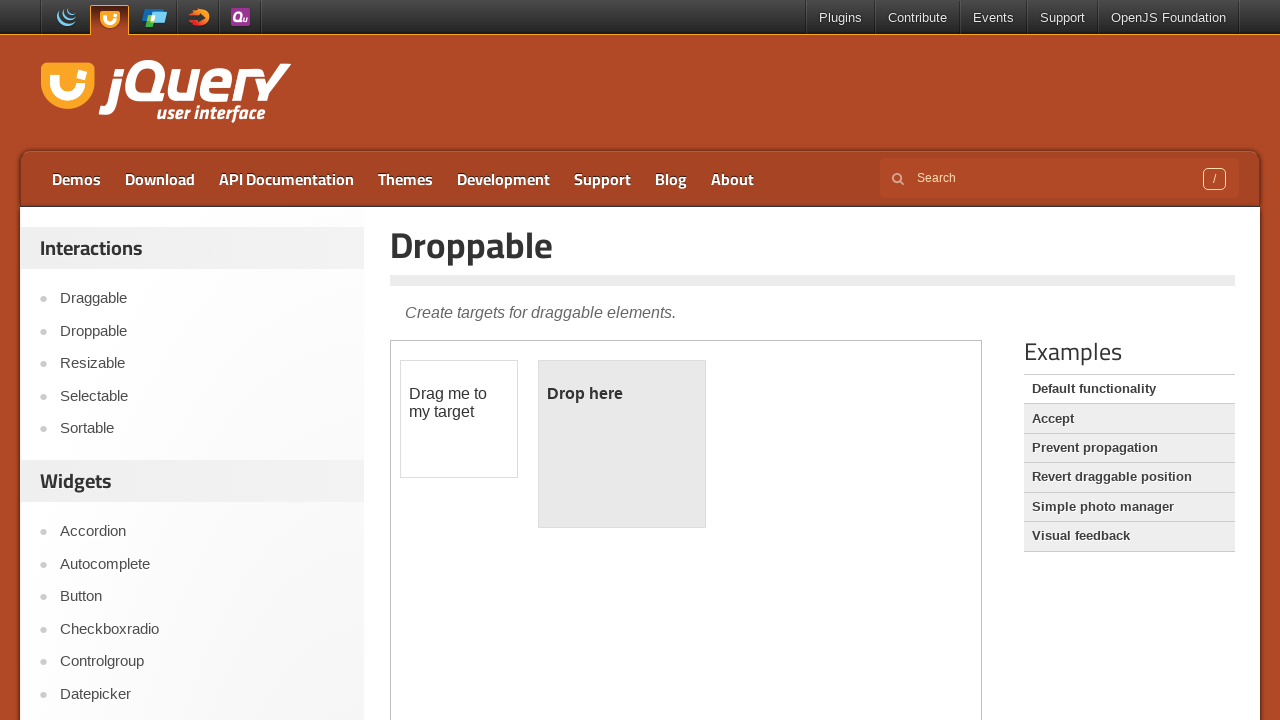

Located the demo iframe
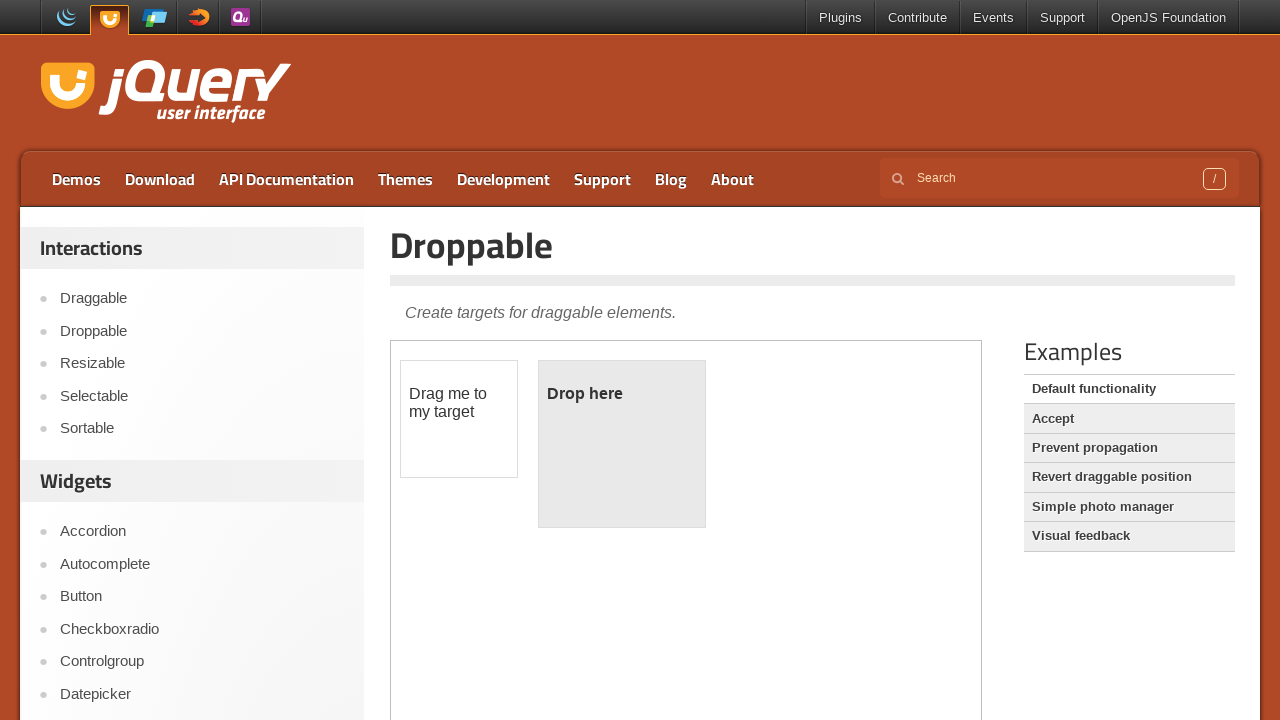

Located the draggable source element within iframe
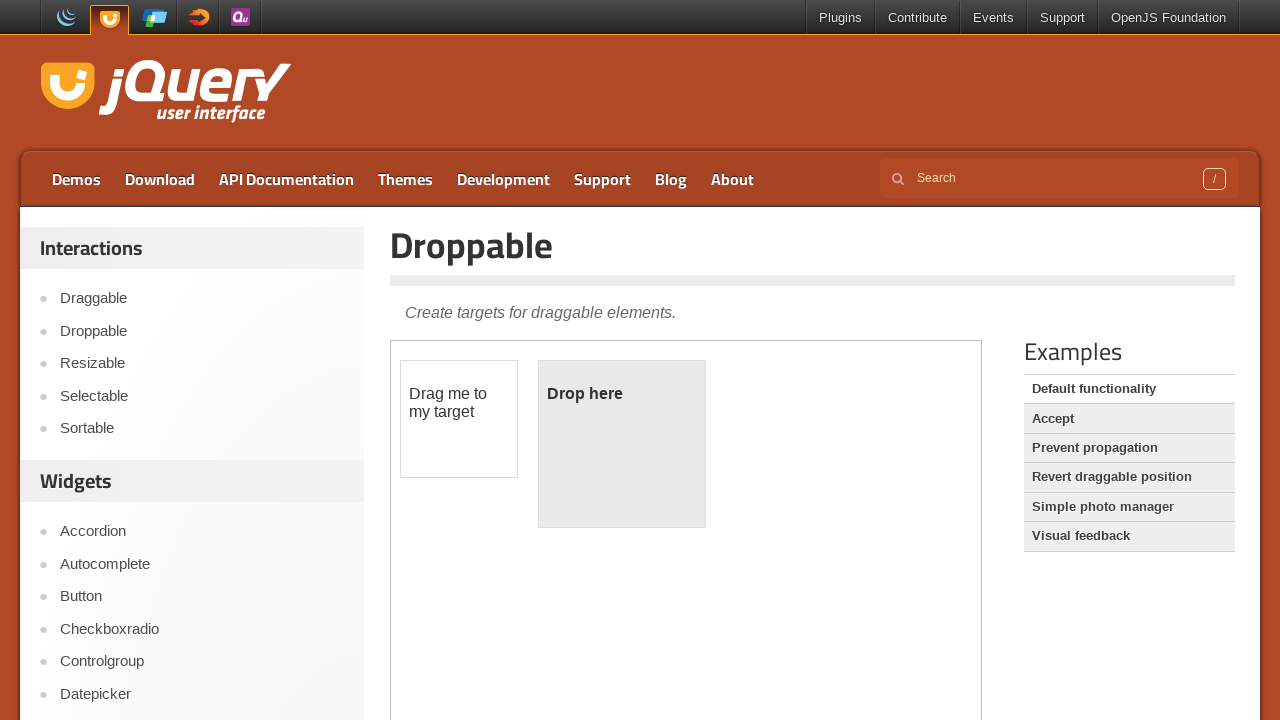

Located the droppable destination element within iframe
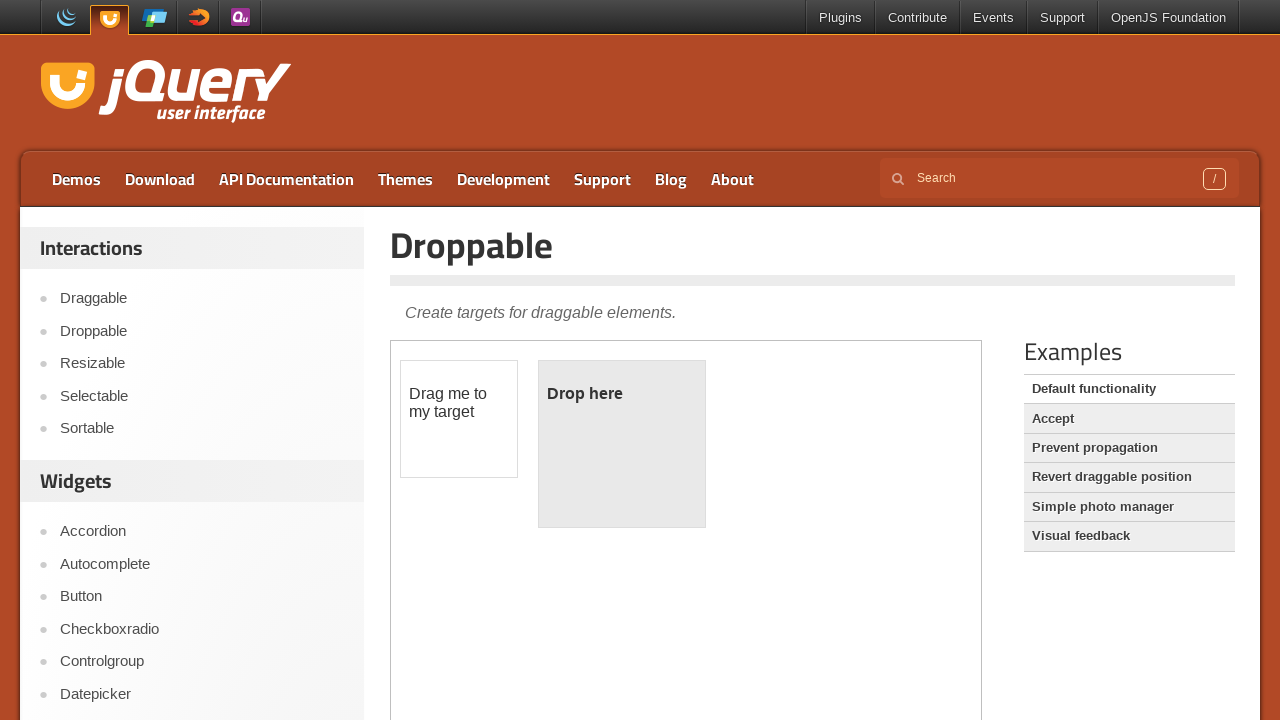

Dragged element from source to destination within iframe at (622, 444)
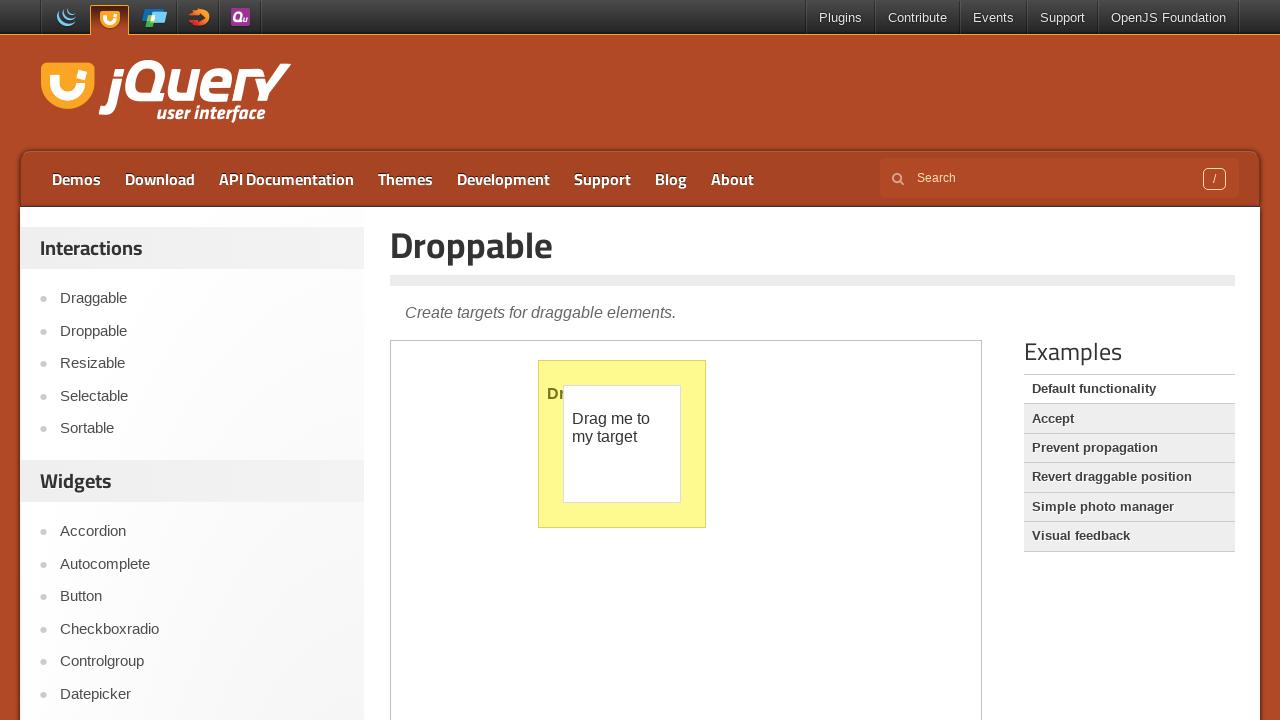

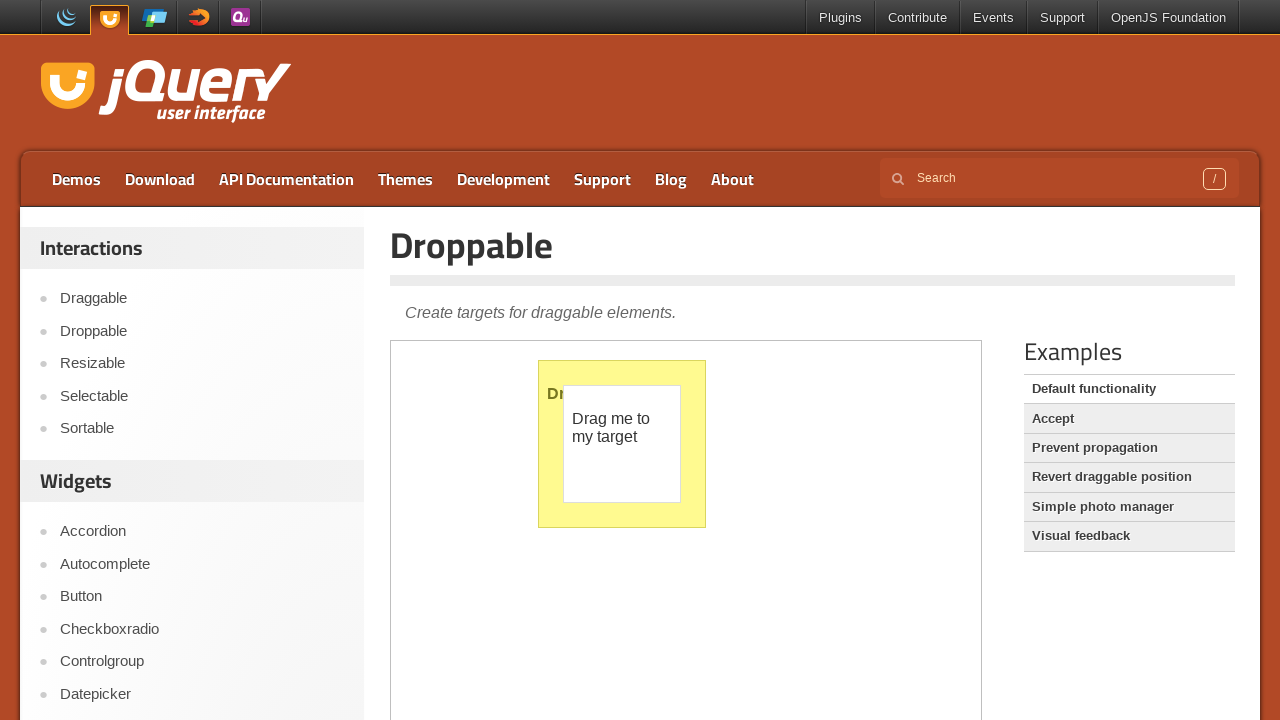